Tests dynamic form controls by checking a checkbox if unchecked, then removing it and verifying the removal message

Starting URL: https://the-internet.herokuapp.com/dynamic_controls

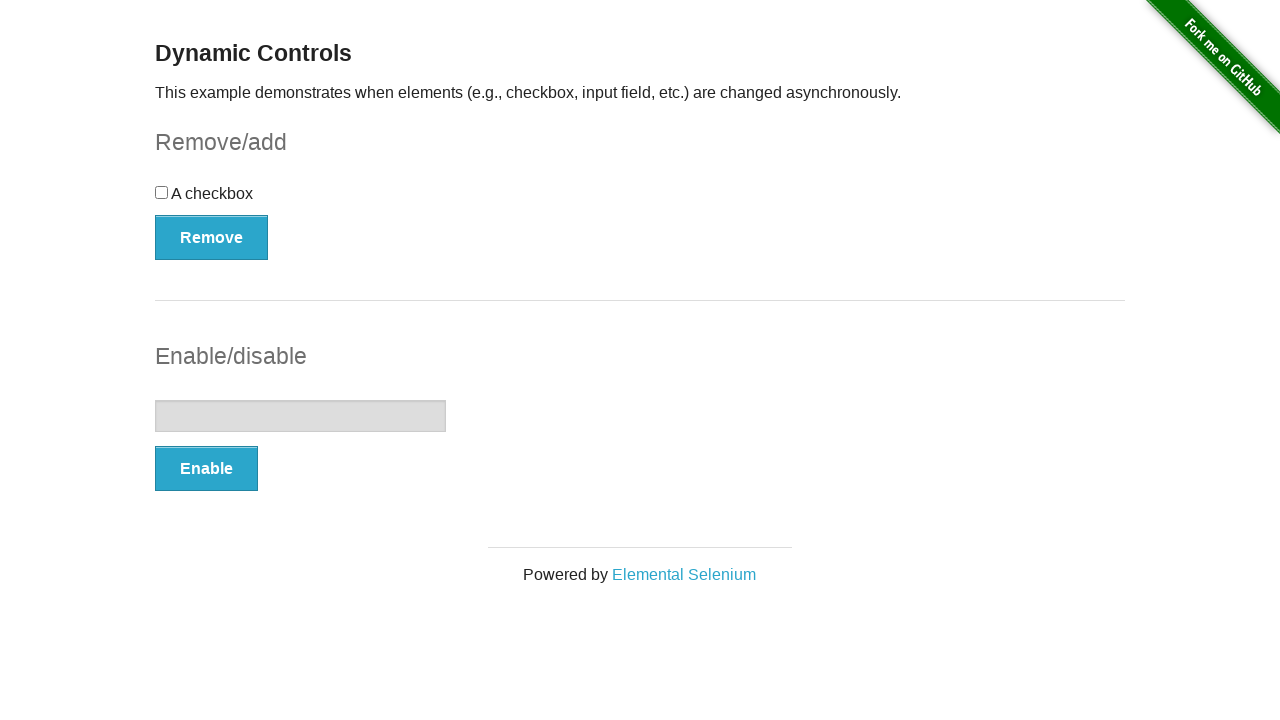

Located checkbox element
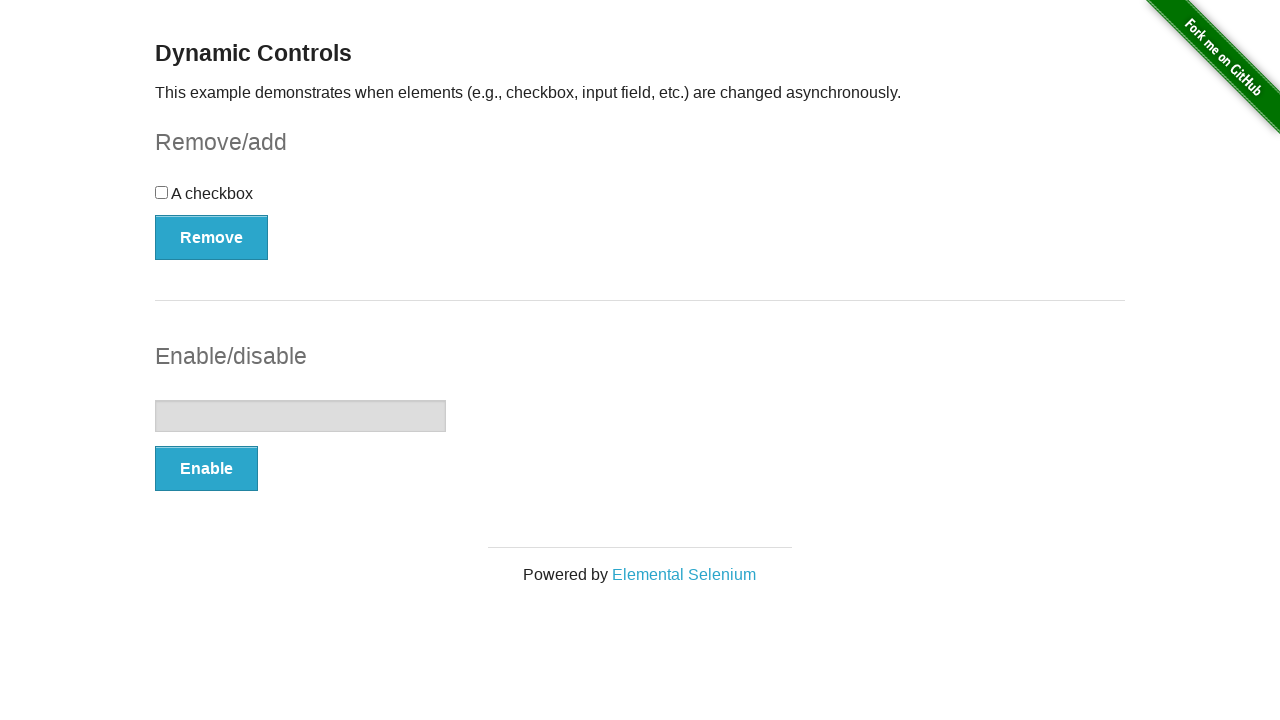

Verified checkbox is enabled and unchecked
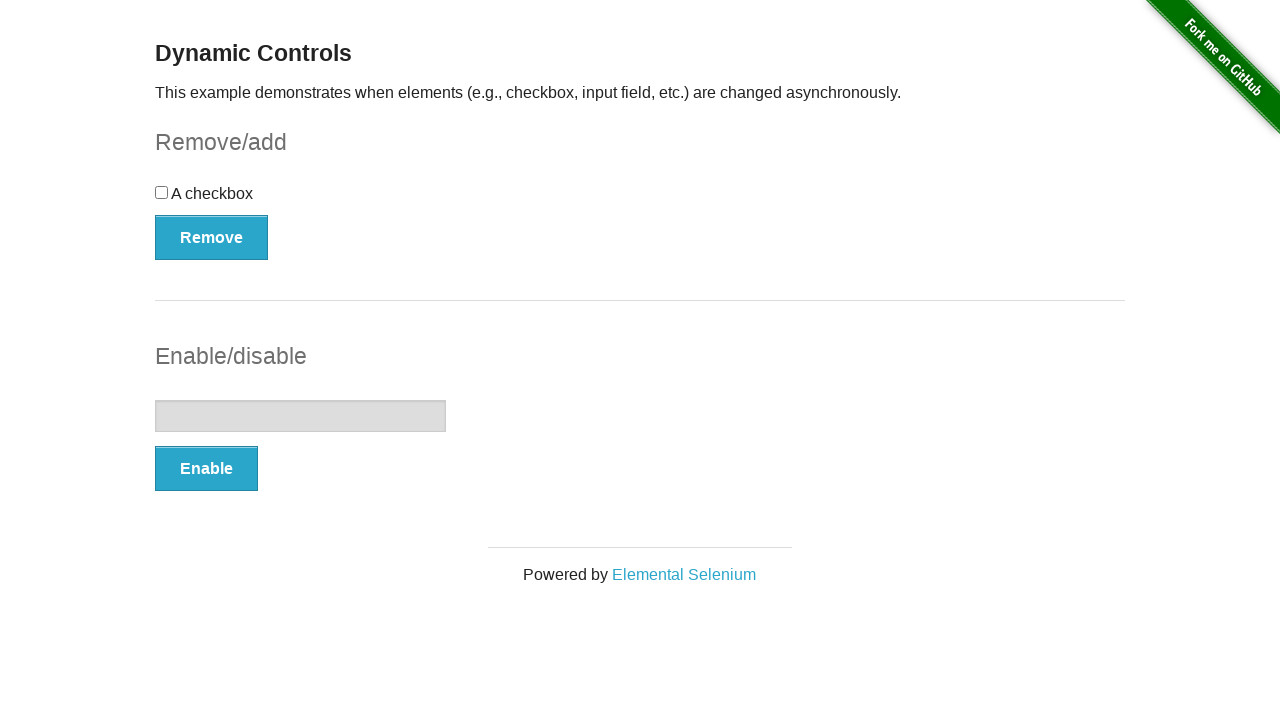

Clicked checkbox to check it at (162, 192) on xpath=//input[@type='checkbox']
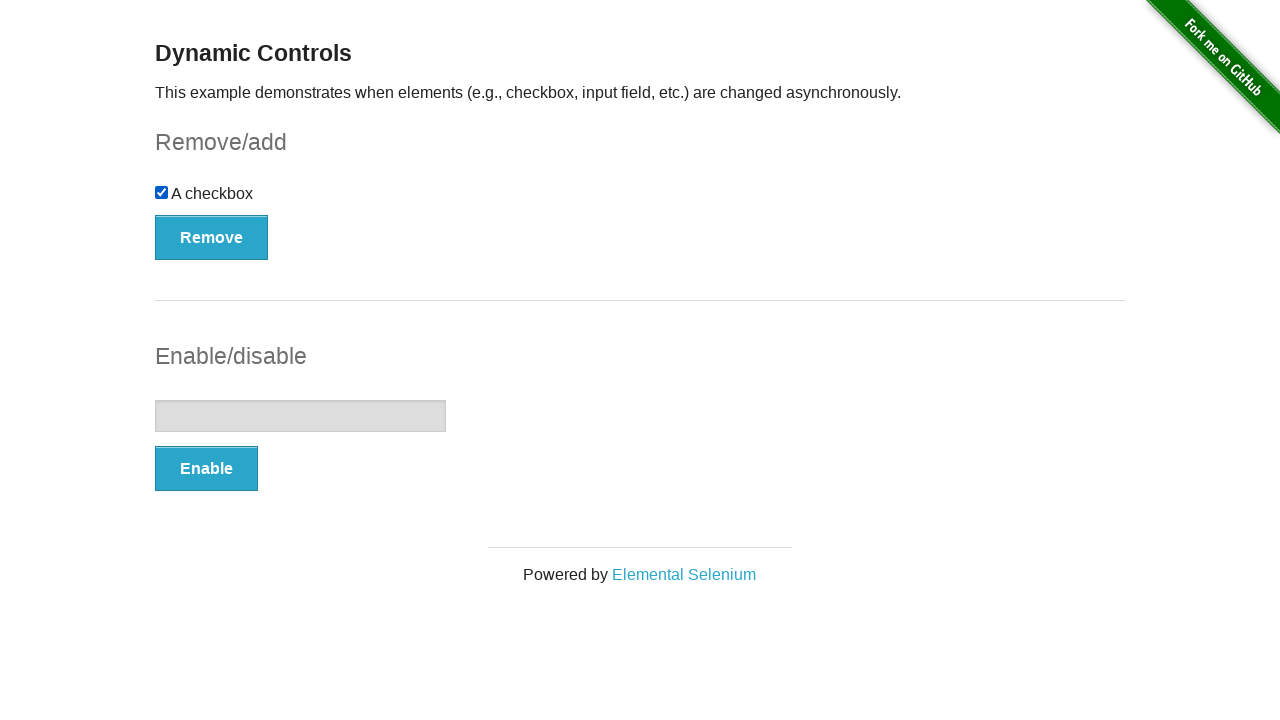

Clicked remove button to remove checkbox at (212, 237) on xpath=//button[@onclick='swapCheckbox()']
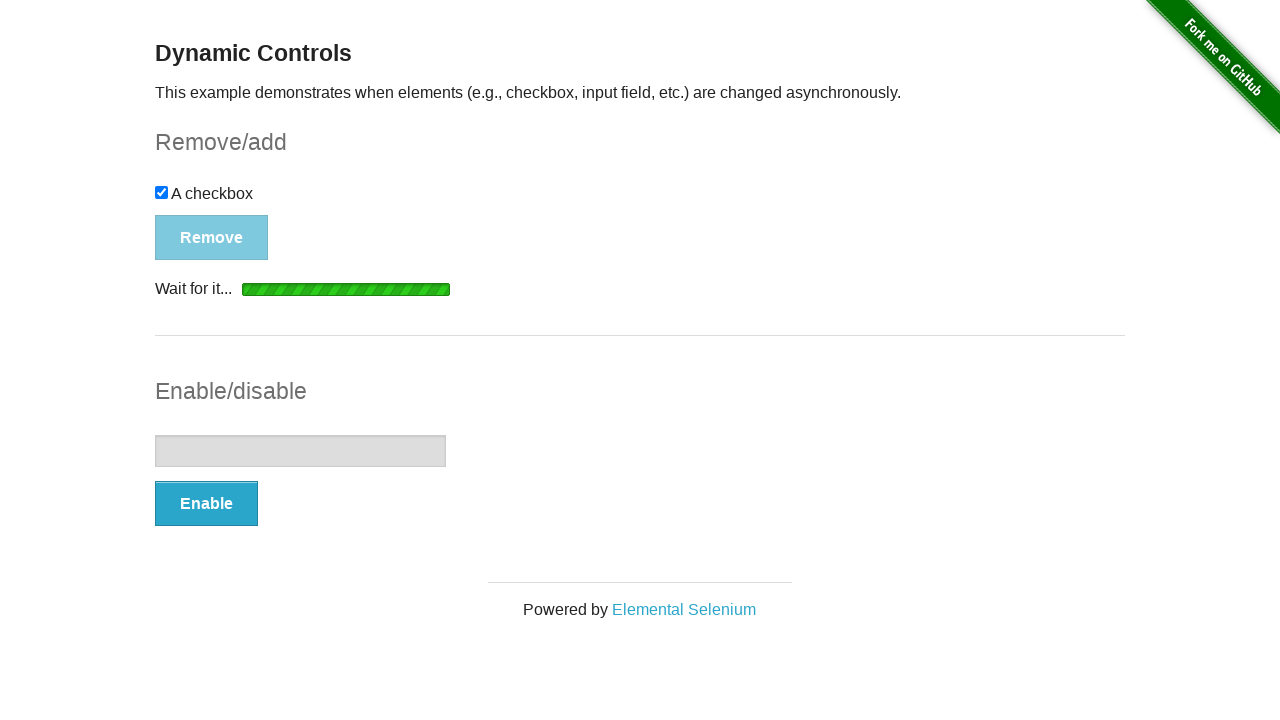

Confirmation message appeared
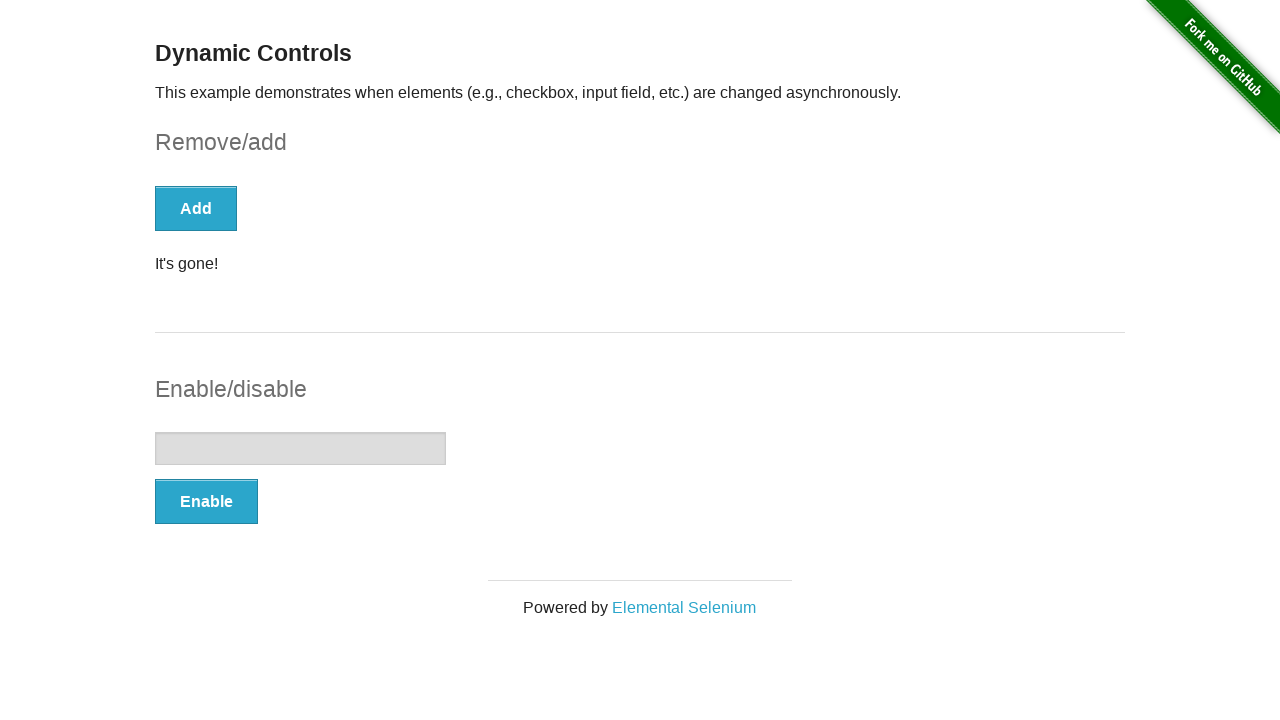

Located confirmation message element
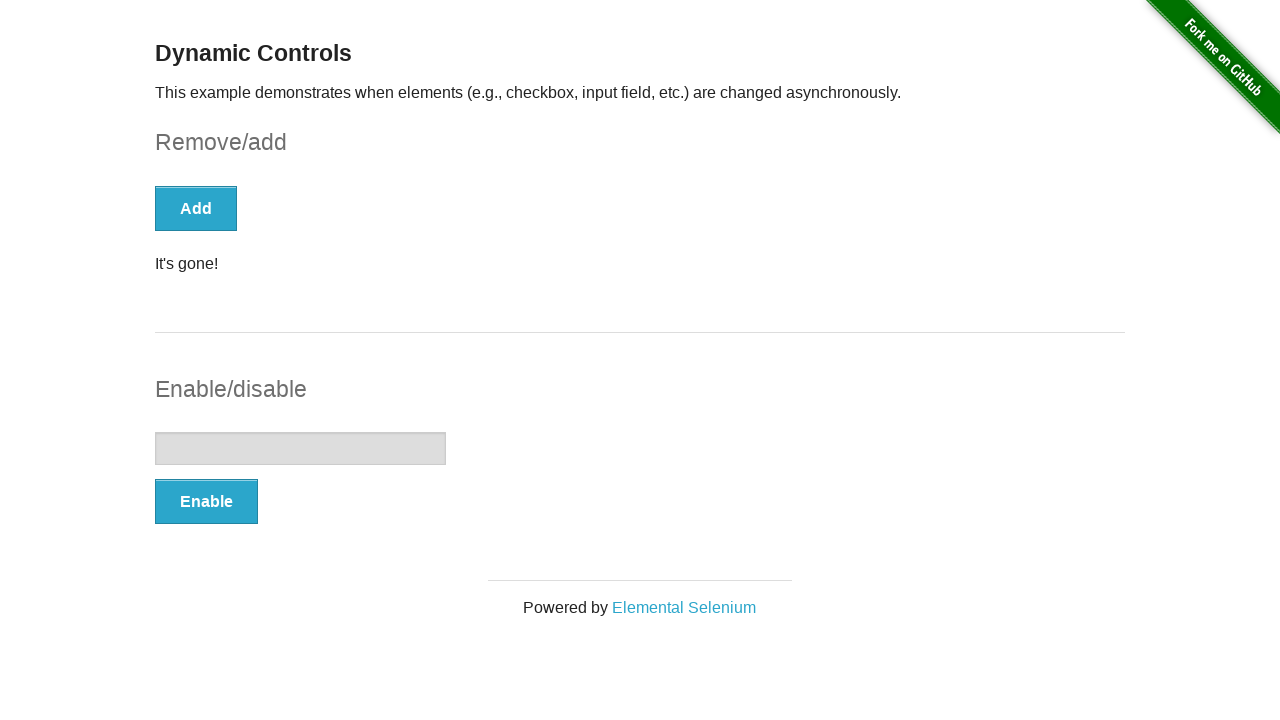

Verified message text is 'It's gone!'
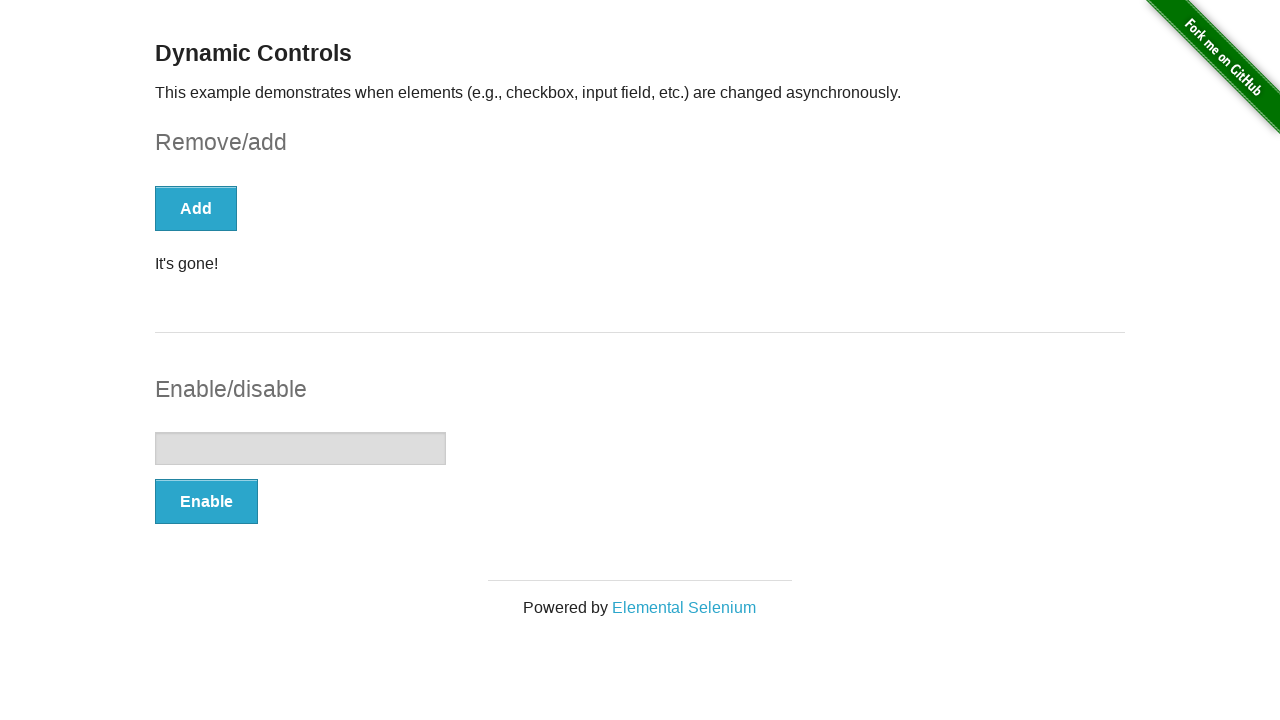

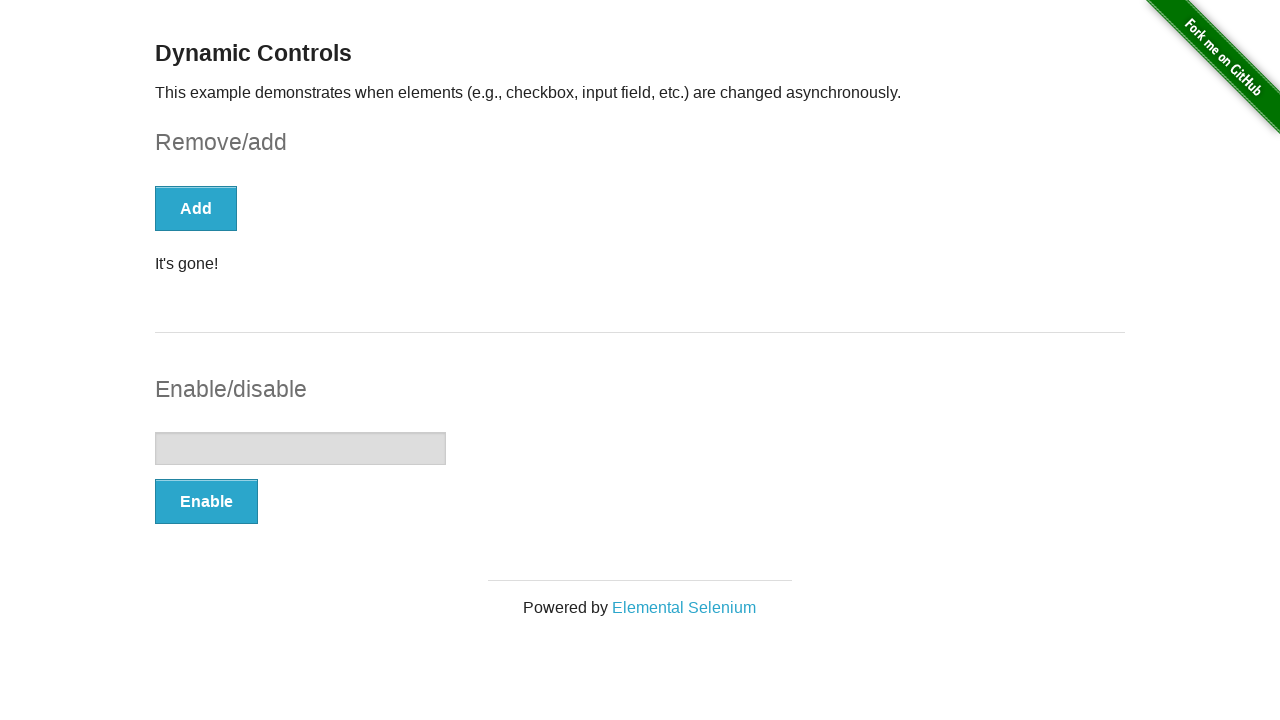